Tests JavaScript Confirm dialog by navigating to the alerts page, clicking the JS Confirm button, verifying the alert text, and dismissing it

Starting URL: https://the-internet.herokuapp.com/

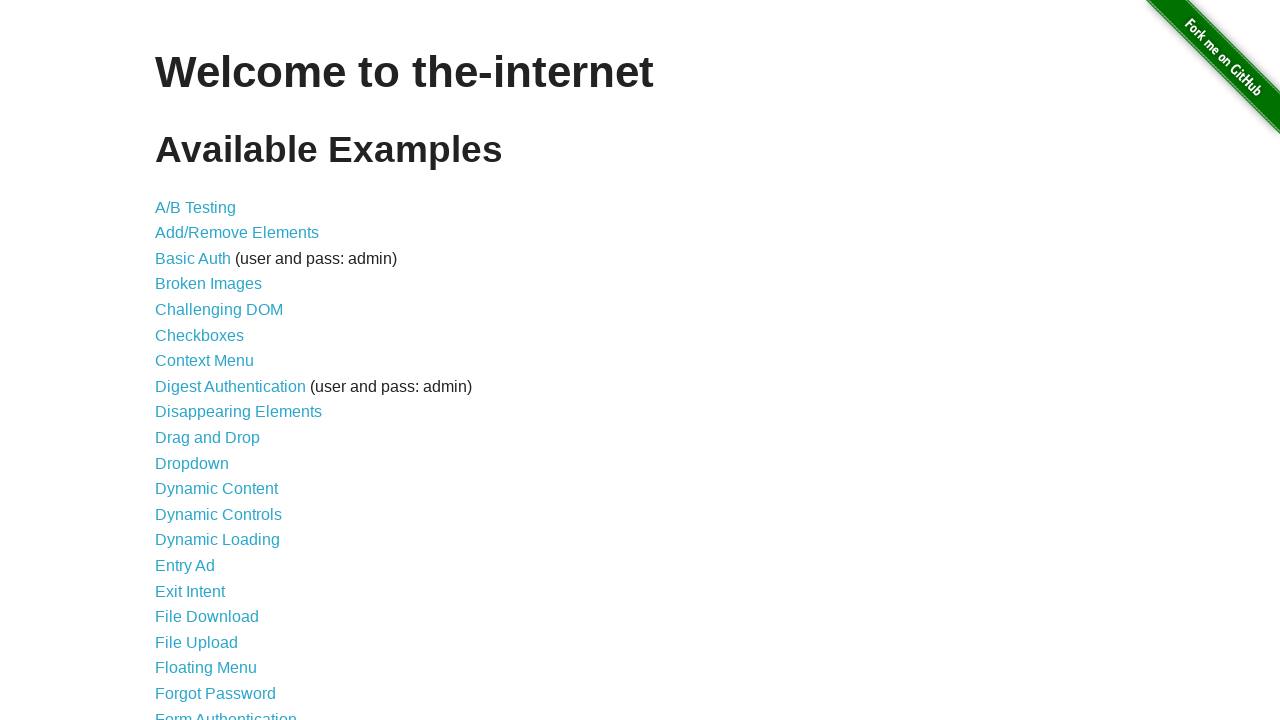

Clicked JavaScript Alerts link to navigate to alerts page at (214, 361) on a[href='/javascript_alerts']
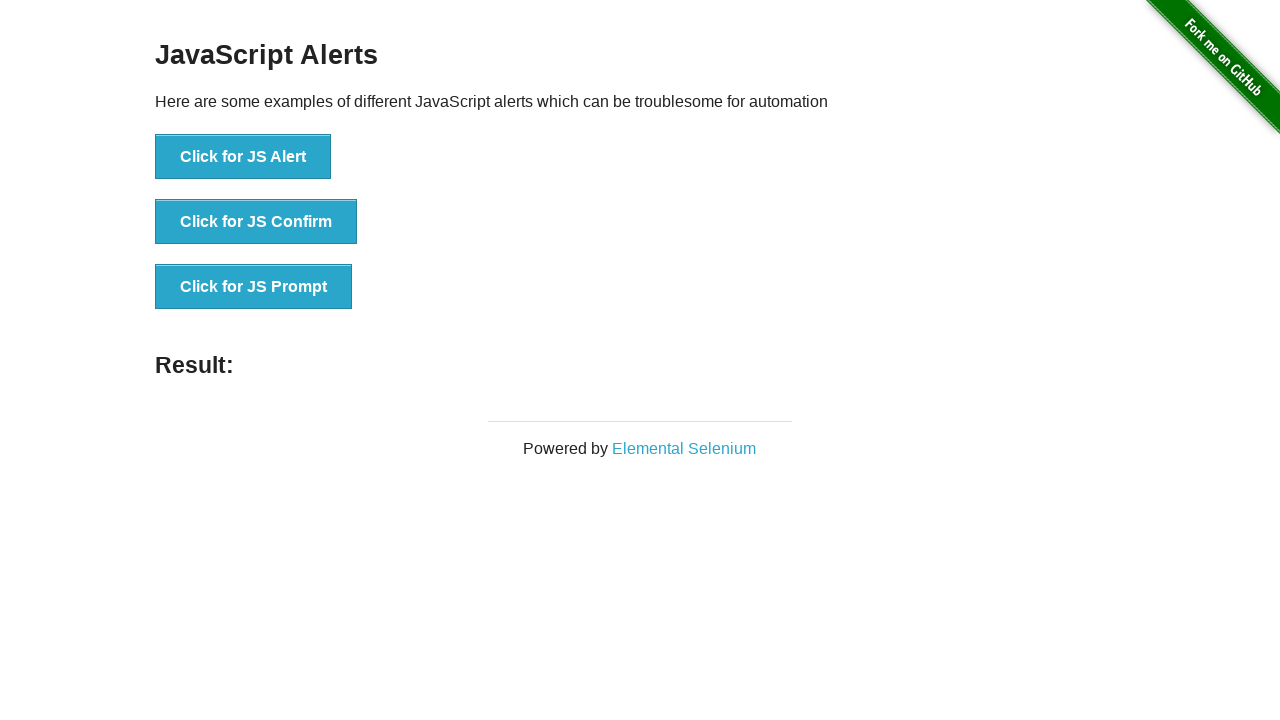

Set up dialog handler to dismiss alerts
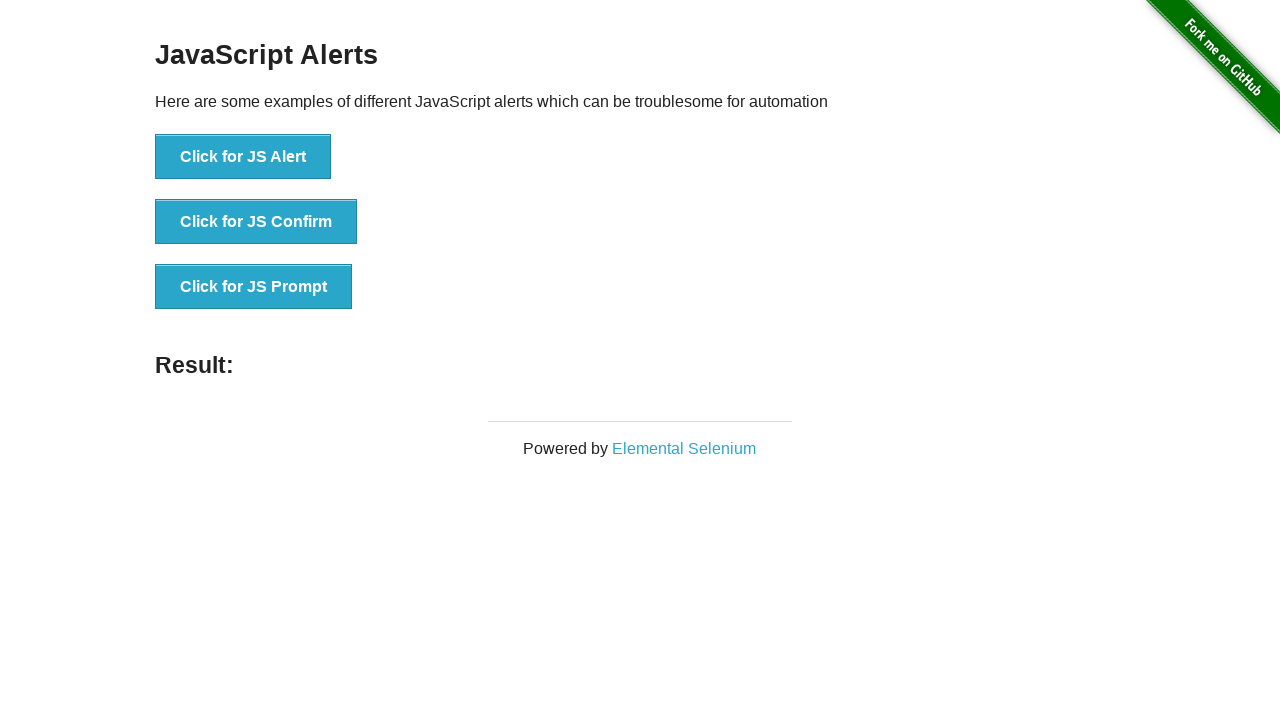

Clicked JS Confirm button to trigger confirm dialog at (256, 222) on button[onclick^='jsConfirm']
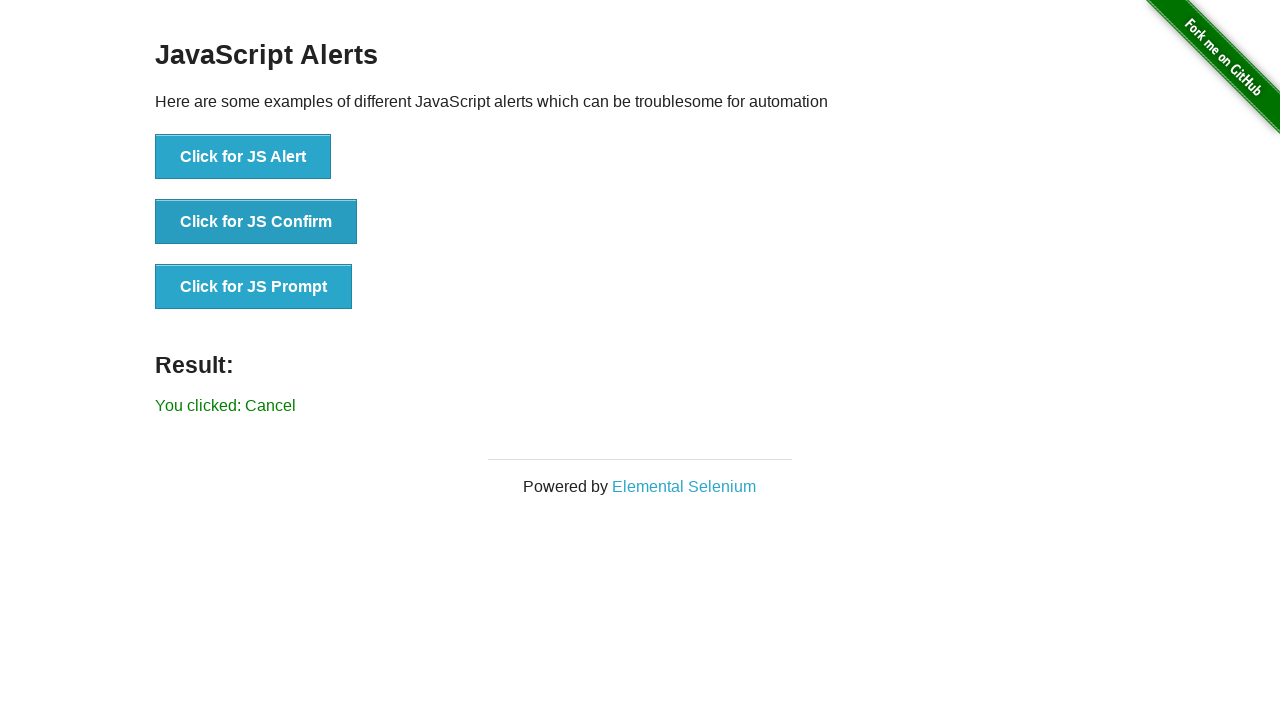

Confirm dialog dismissed and result element loaded
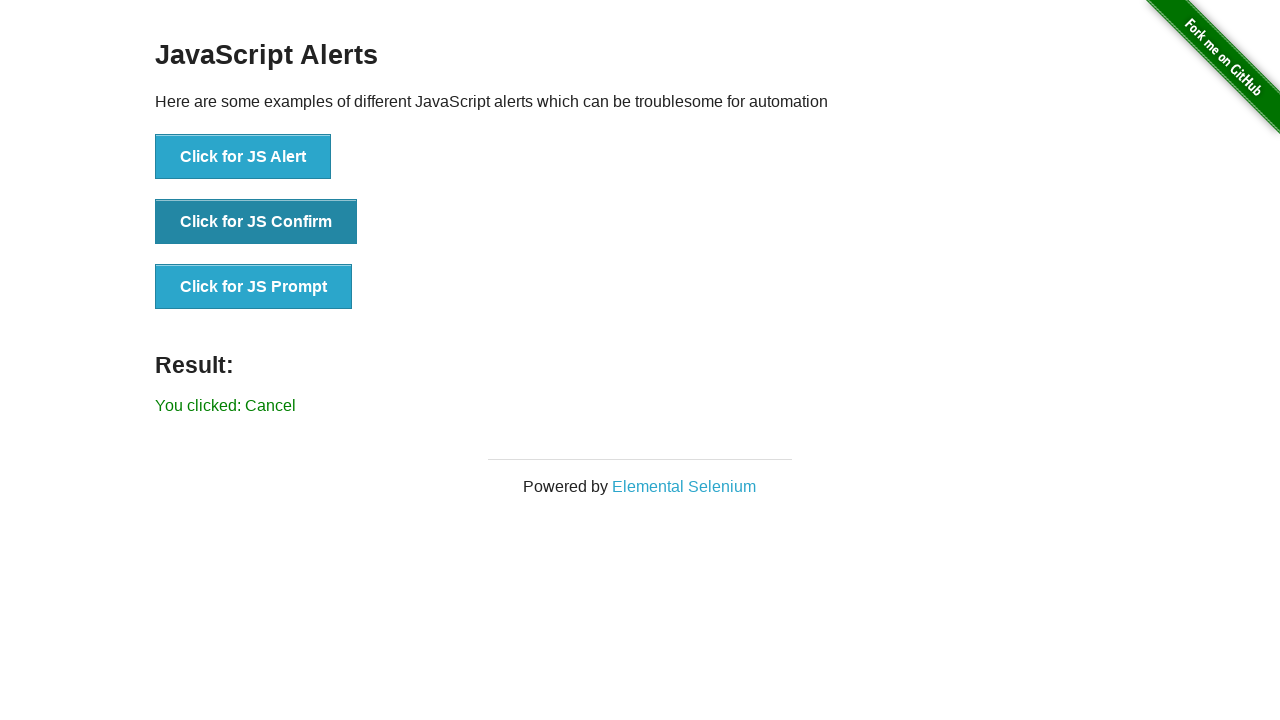

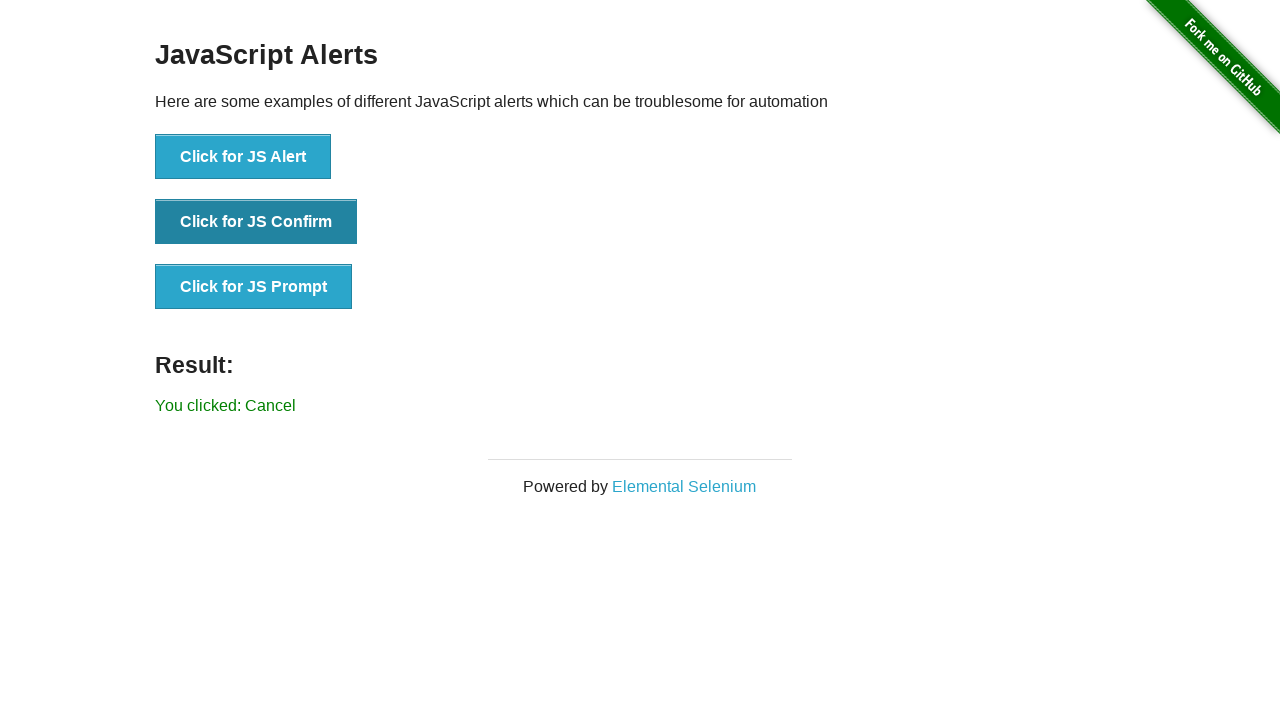